Tests calendar date picker functionality by selecting a specific date (June 15, 2027) through year, month, and day navigation, then validates the selected values in the input fields.

Starting URL: https://rahulshettyacademy.com/seleniumPractise/#/offers

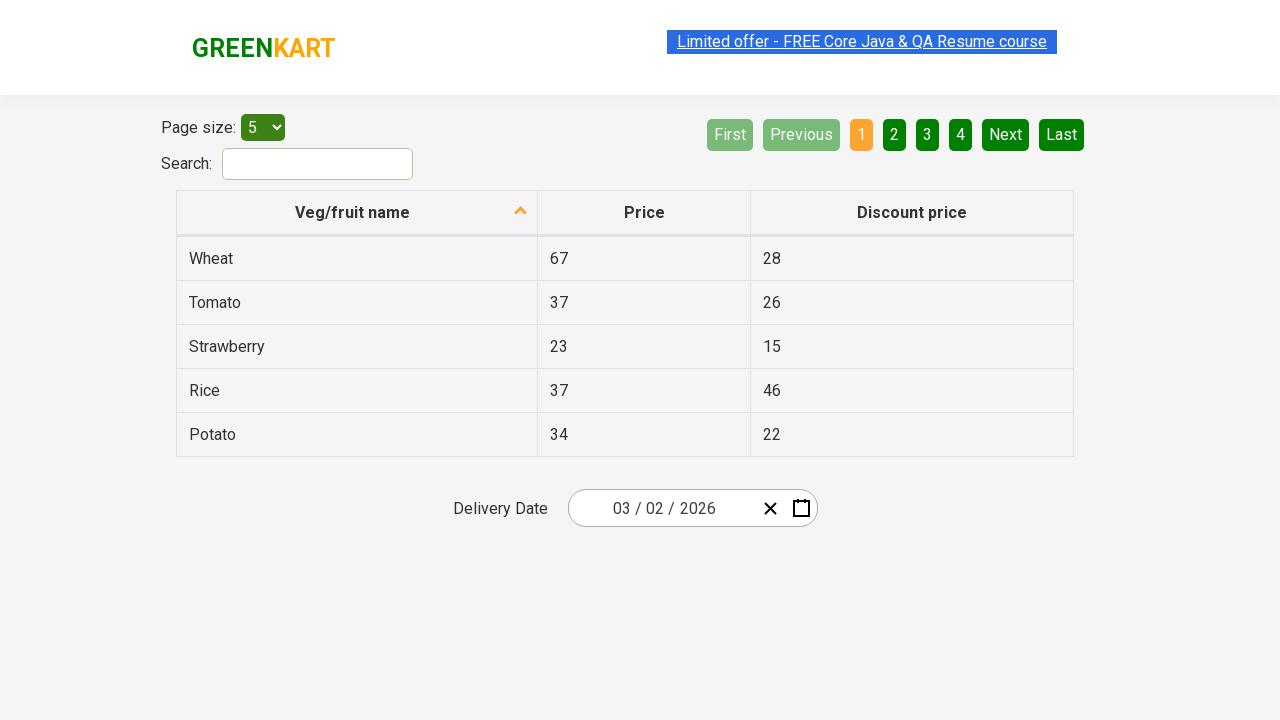

Clicked calendar button to open date picker at (801, 508) on .react-date-picker__calendar-button__icon
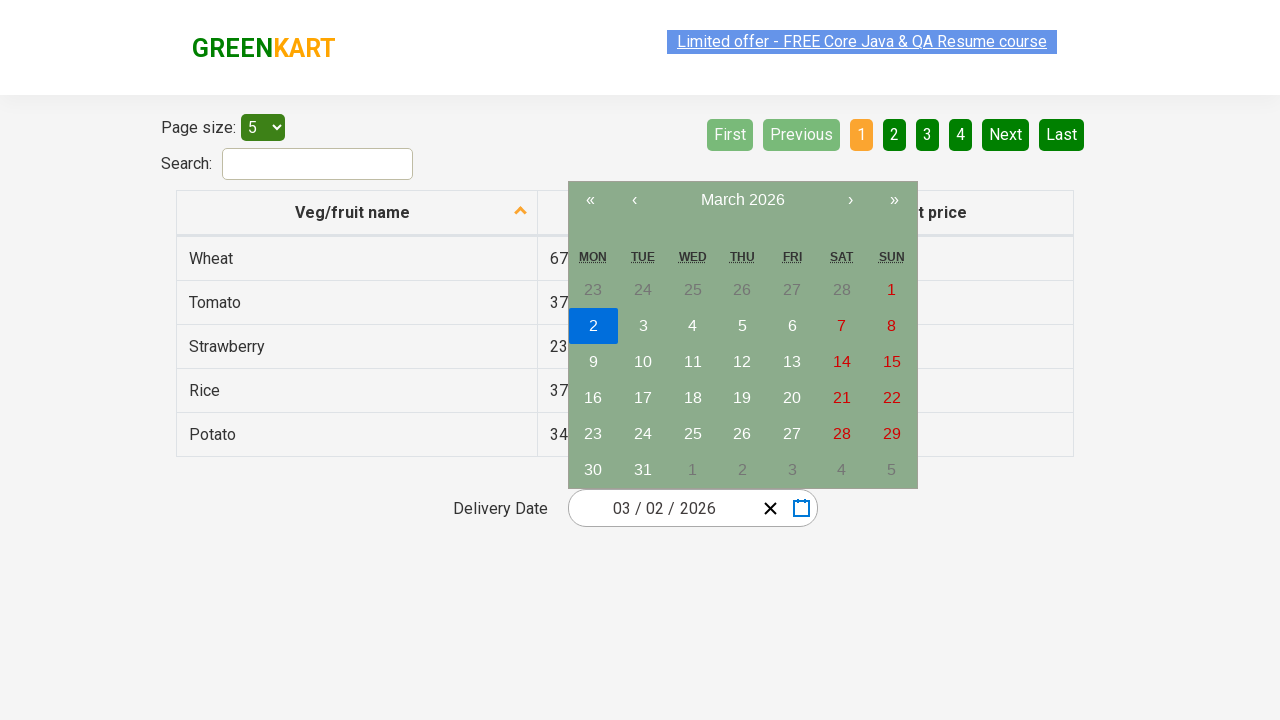

Clicked navigation label to advance to month view at (742, 200) on .react-calendar__navigation__label__labelText
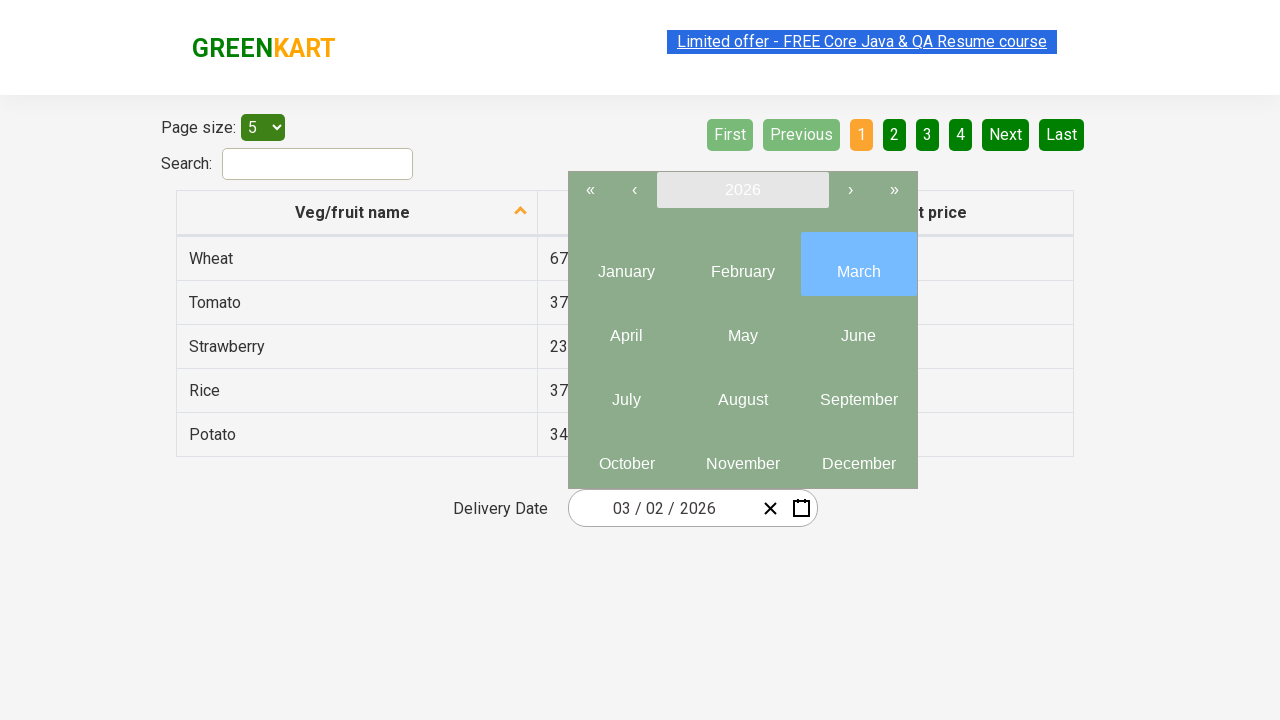

Clicked navigation label again to reach decade/year view at (742, 190) on .react-calendar__navigation__label__labelText
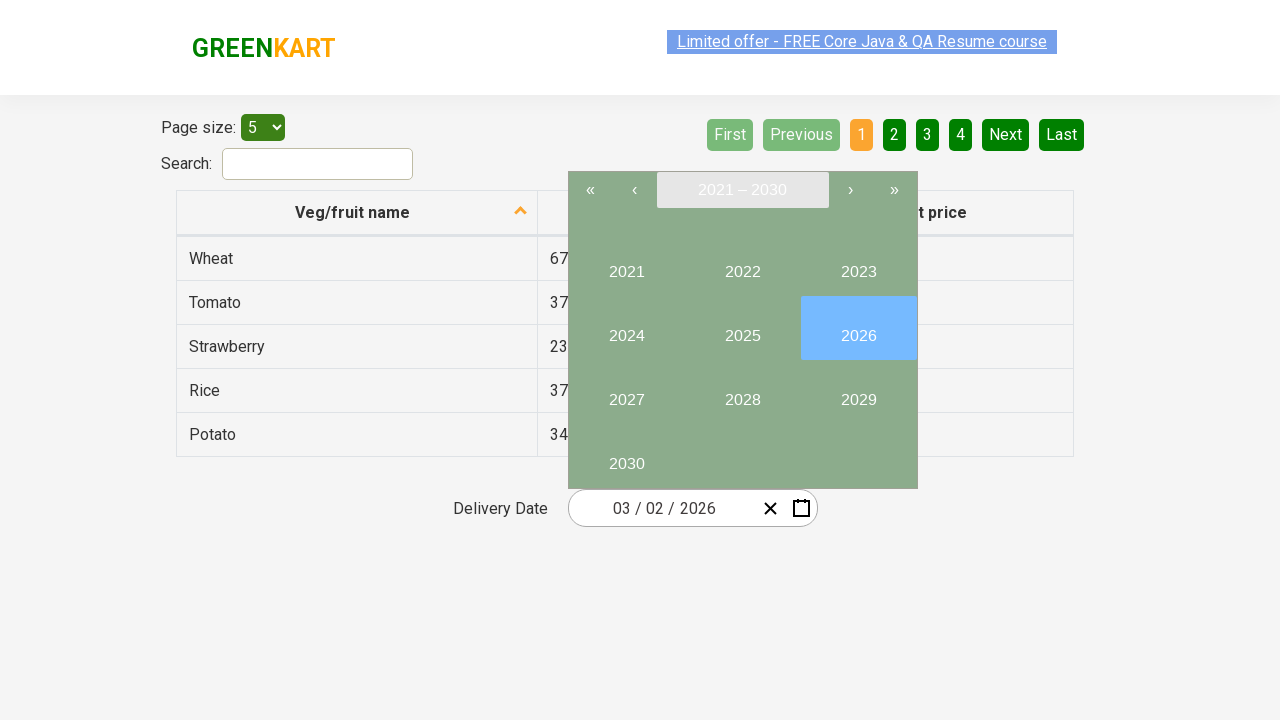

Selected year 2027 at (626, 392) on internal:text="2027"i
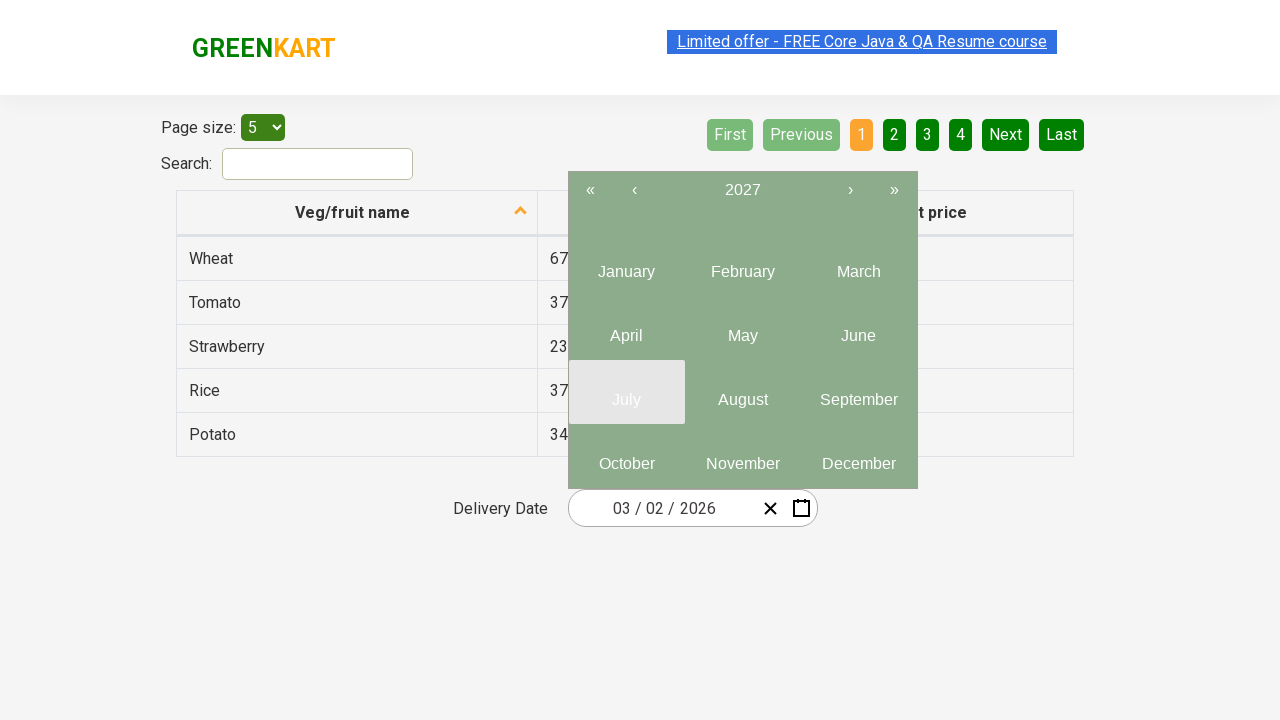

Selected month 6 (June) at (858, 328) on .react-calendar__year-view__months__month >> nth=5
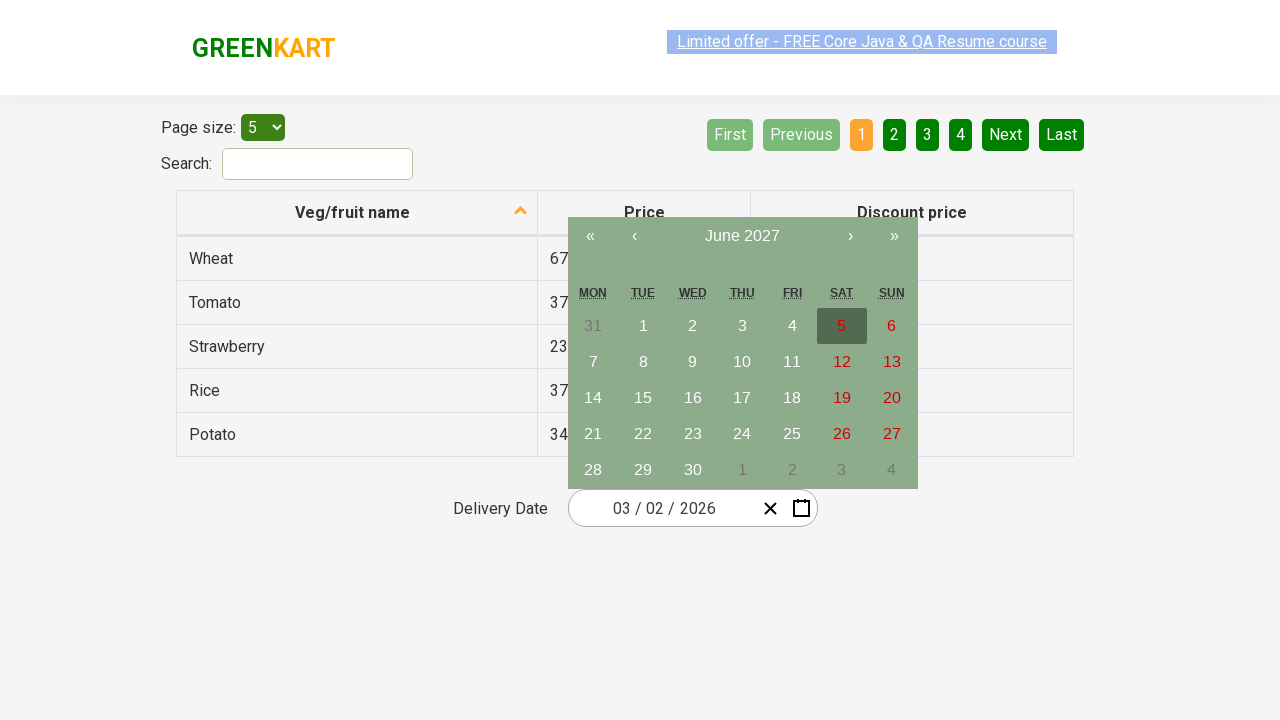

Selected day 15 at (643, 398) on //abbr[text()='15']
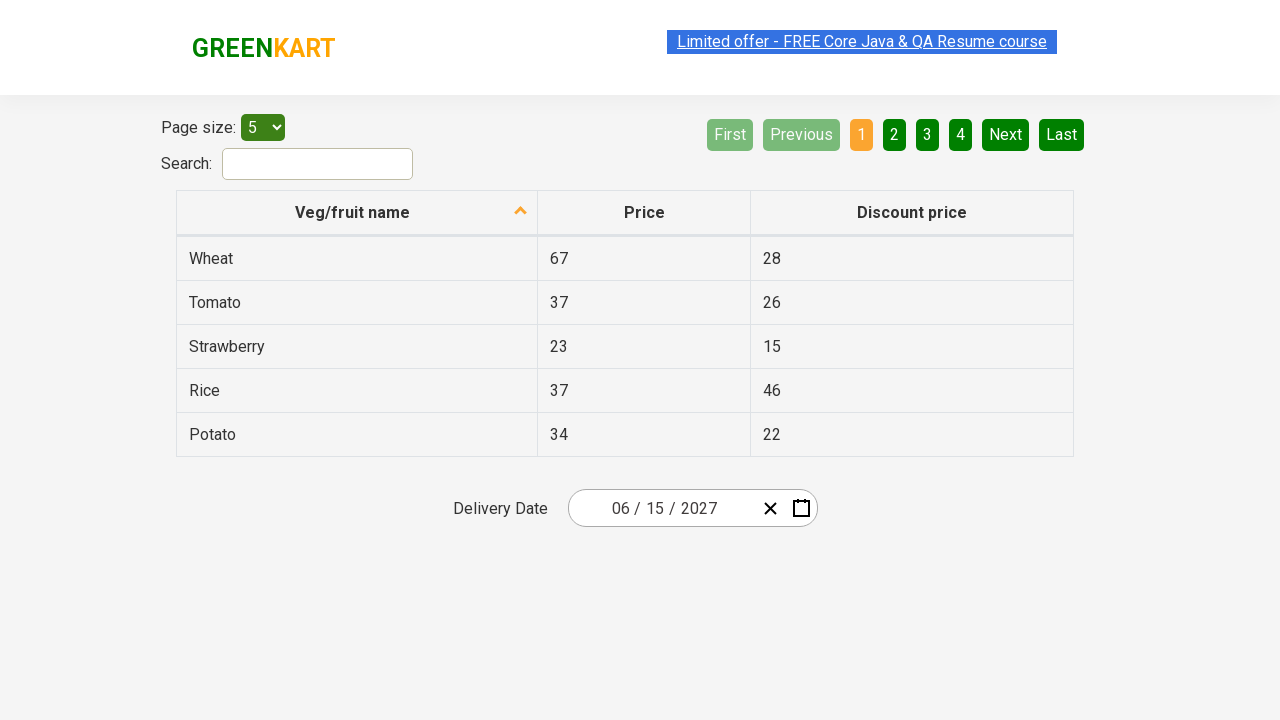

Retrieved 3 input fields for date validation
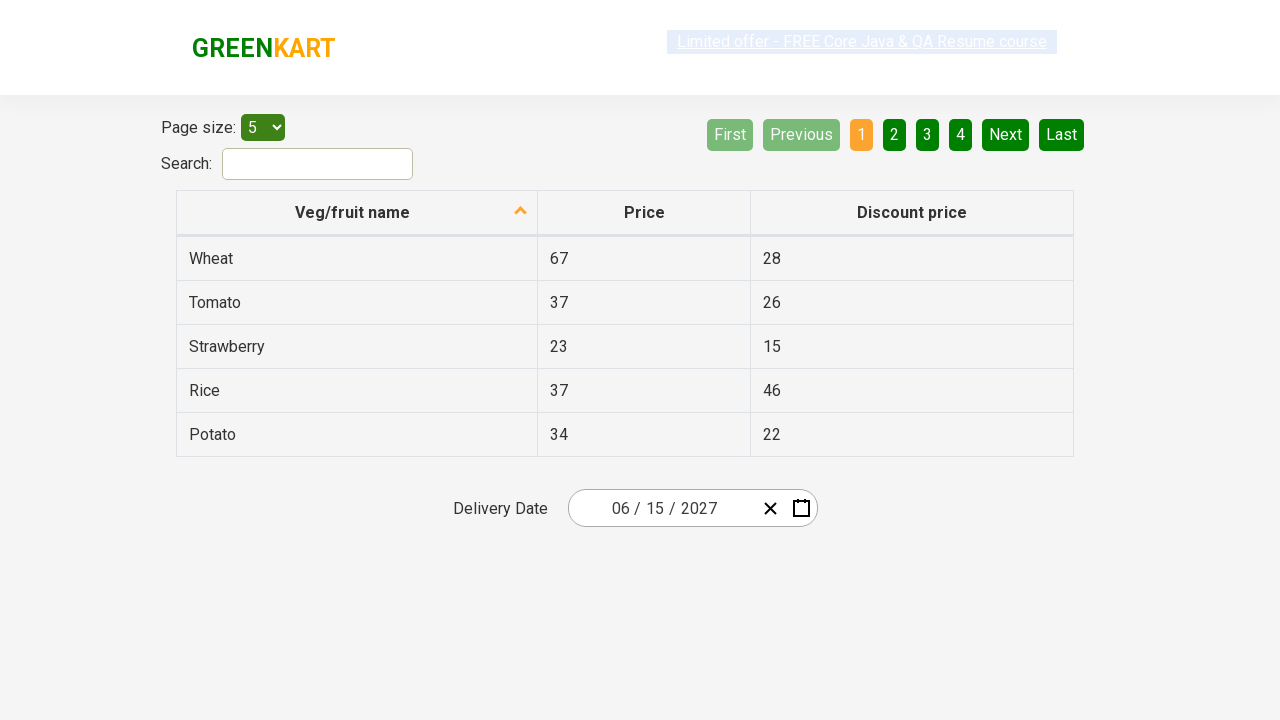

Validated input field 1: expected '6', got '6'
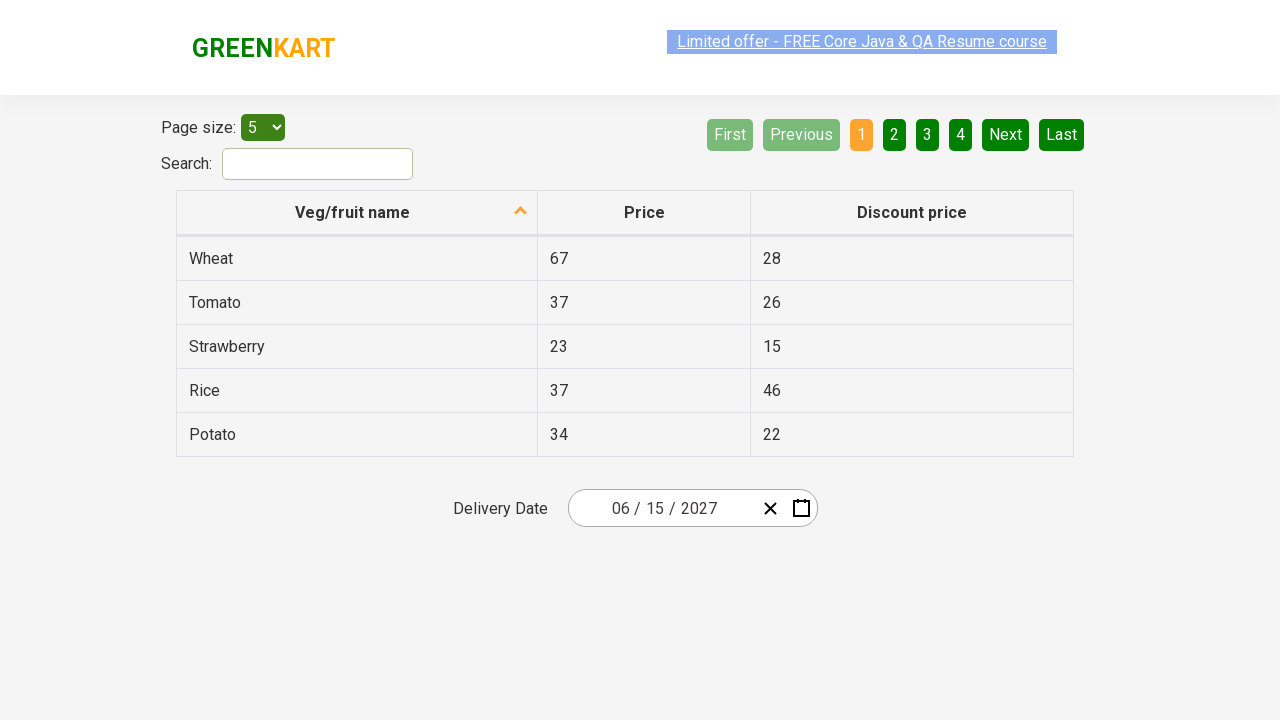

Validated input field 2: expected '15', got '15'
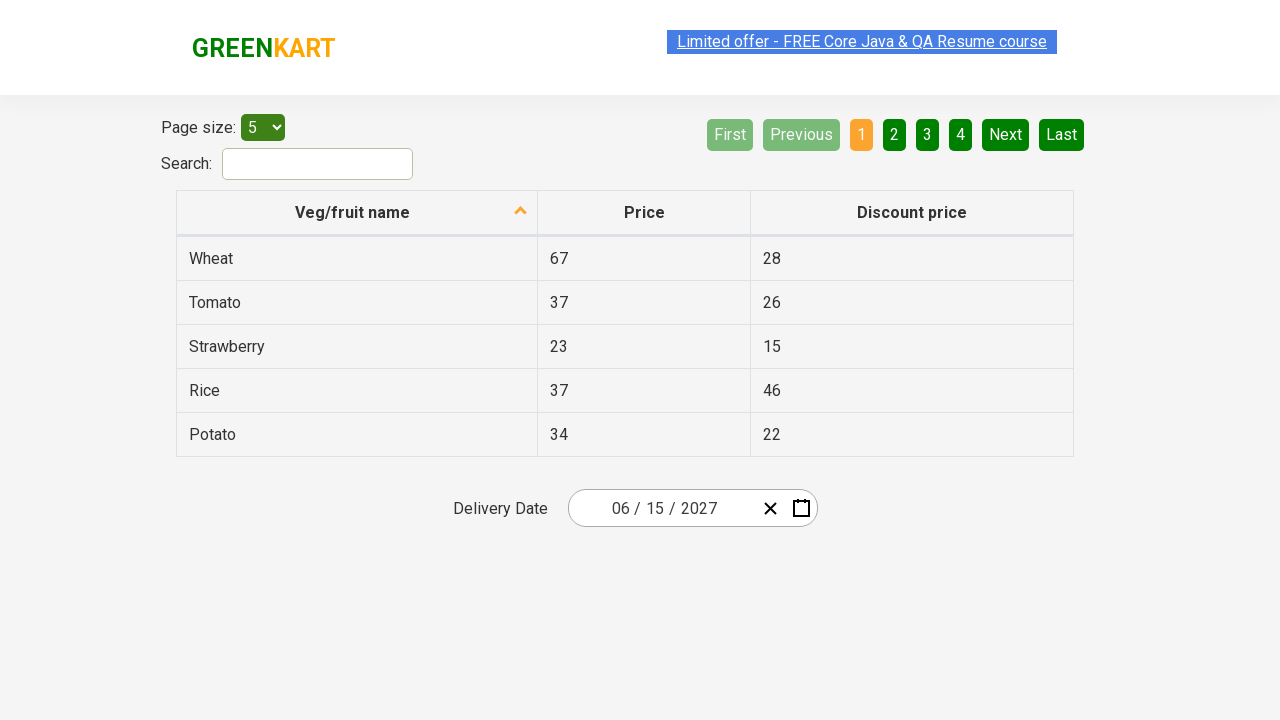

Validated input field 3: expected '2027', got '2027'
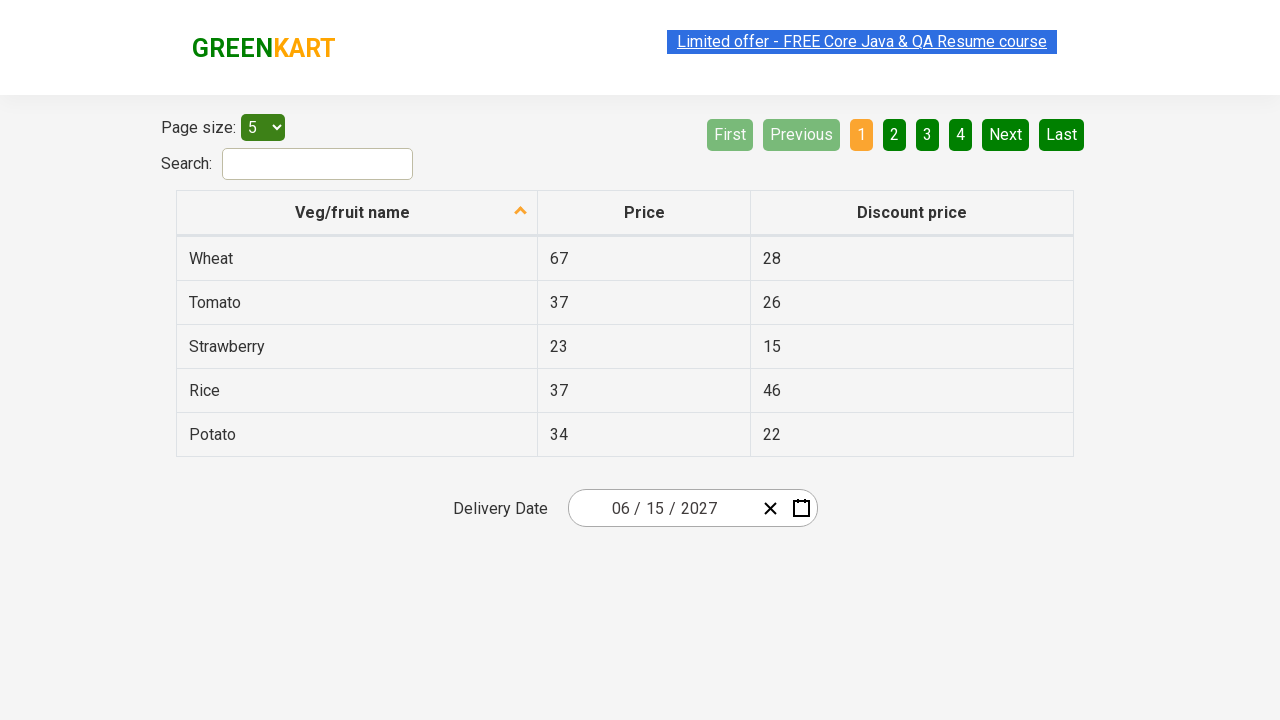

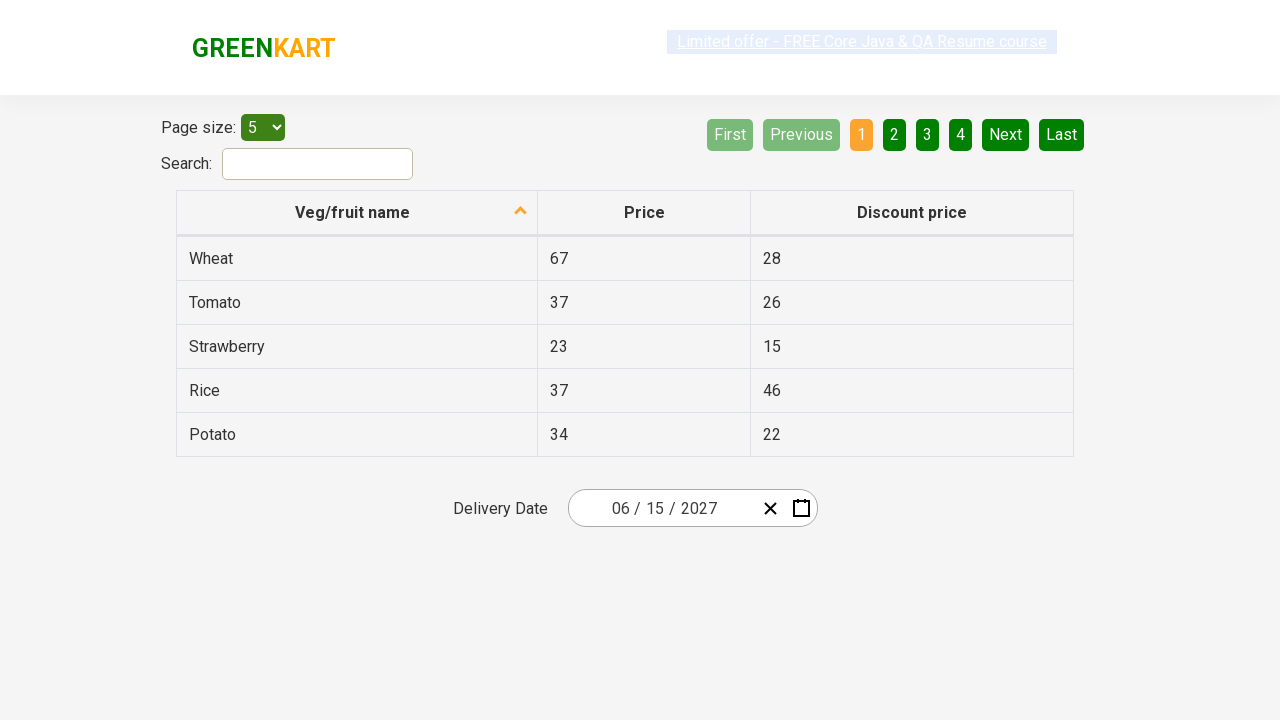